Tests Rediff sign-in page by navigating to the sign-in link and filling in login credentials

Starting URL: https://rediff.com

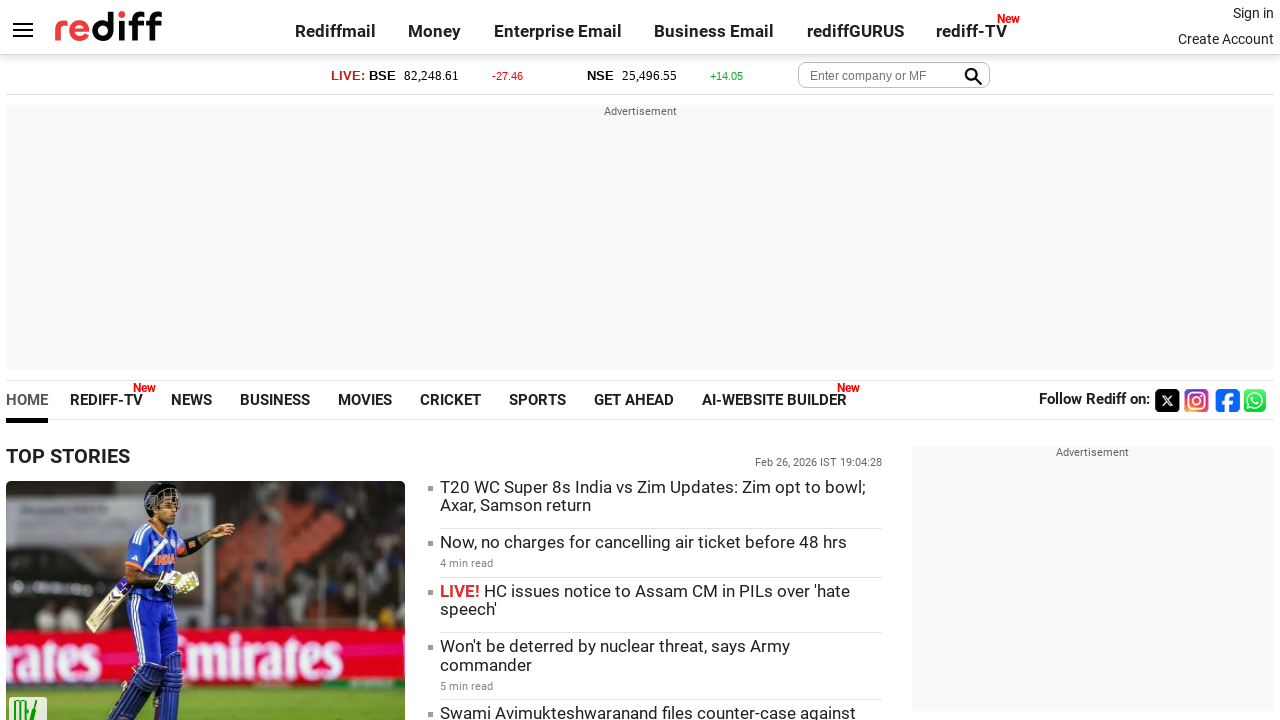

Clicked on Sign in link at (1253, 13) on a[title*='Sign in']
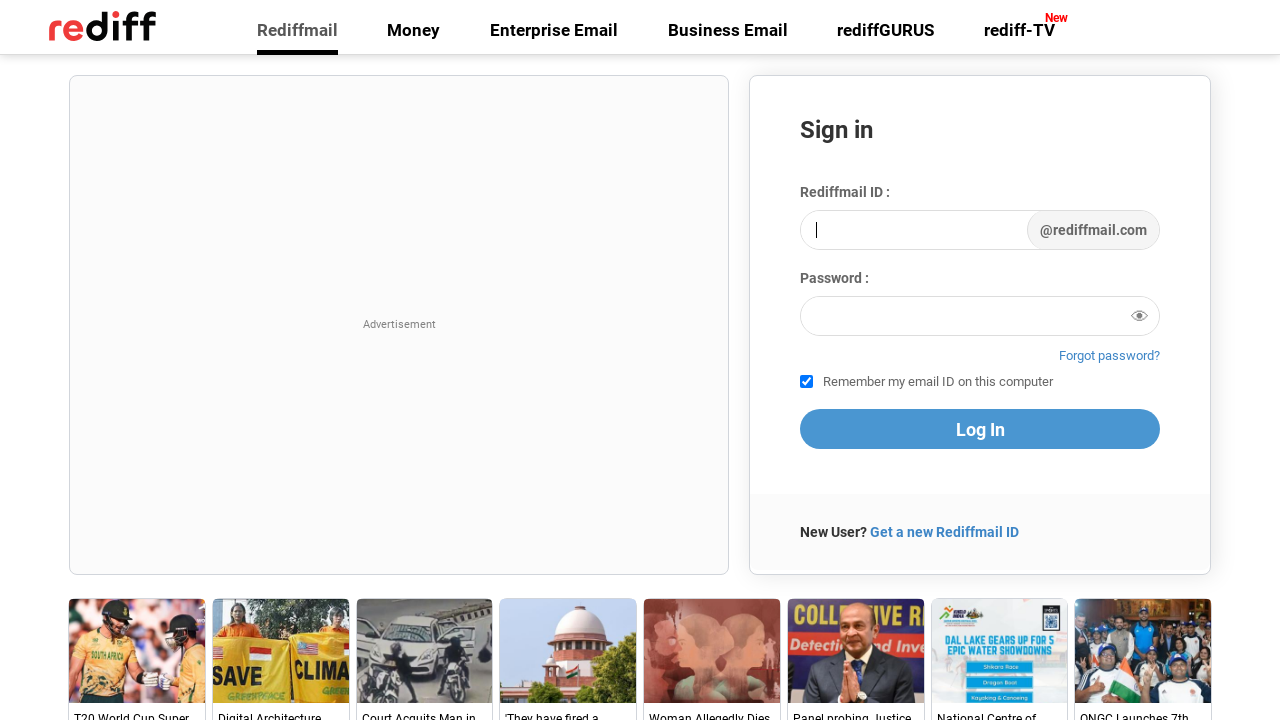

Filled username field with 'testuser2024' on input#login1
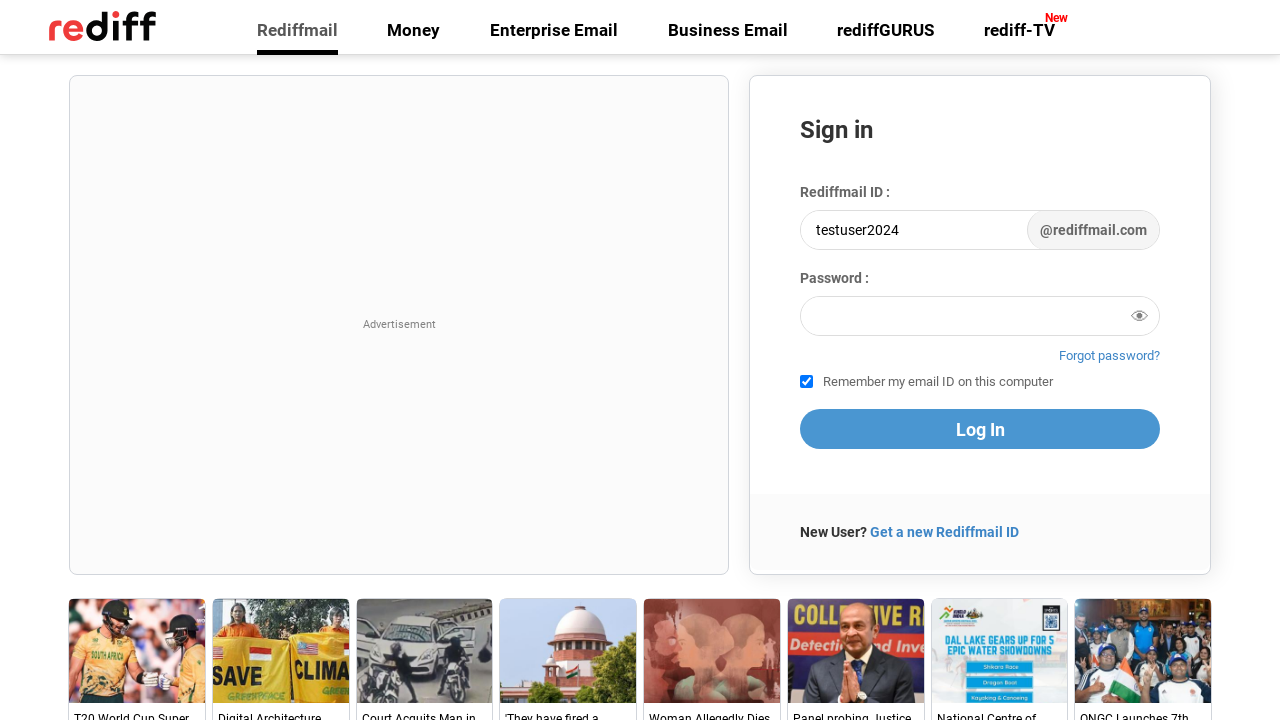

Filled password field with 'testpass789' on input#password
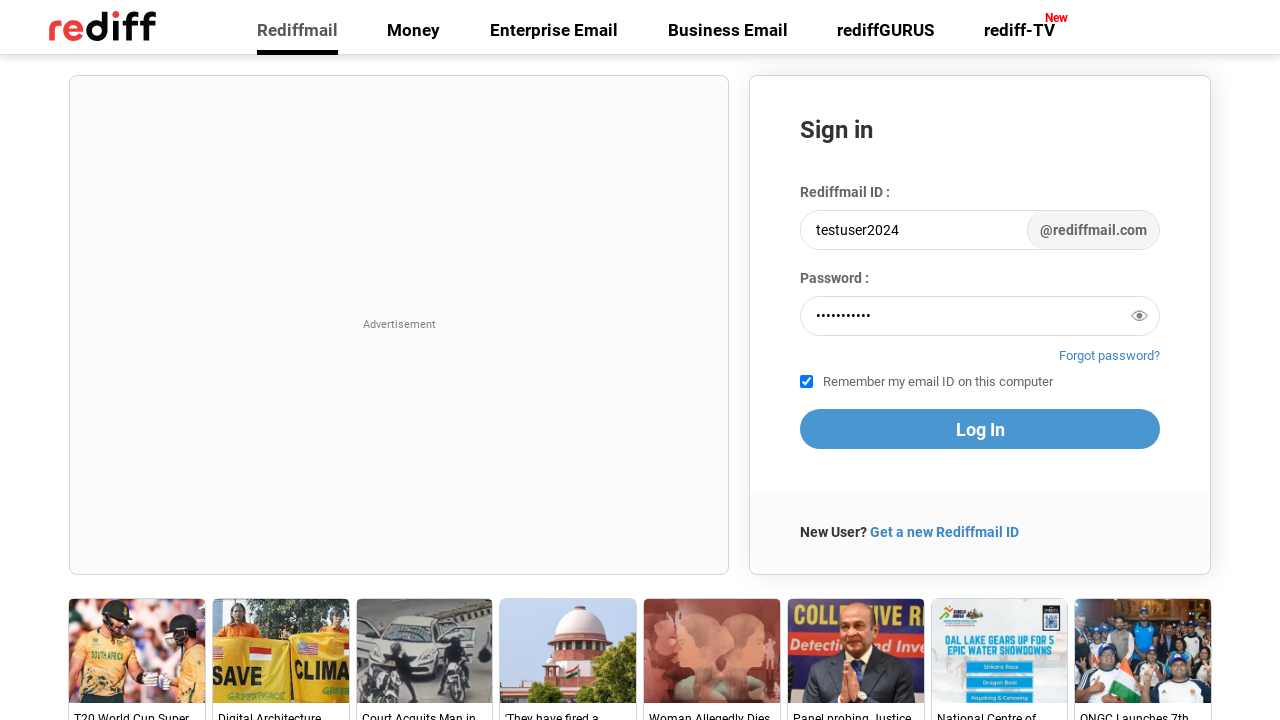

Clicked on proceed/submit button to sign in at (980, 429) on [name*='procee']
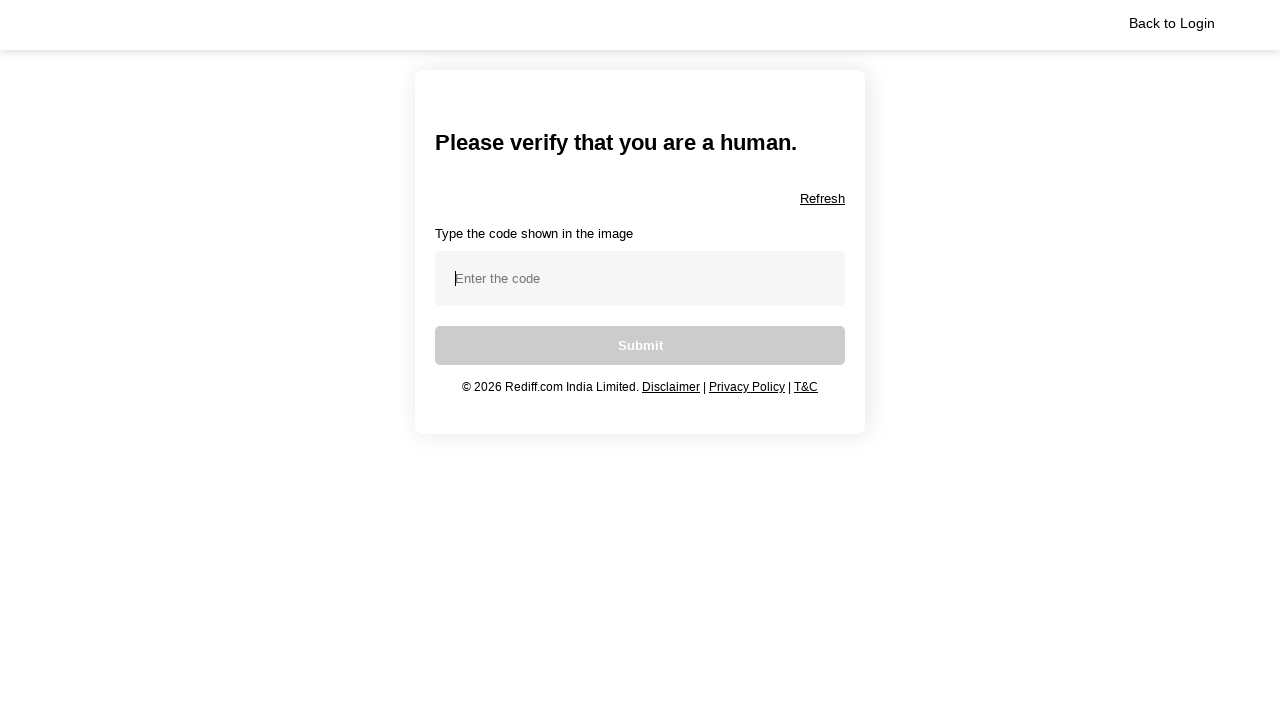

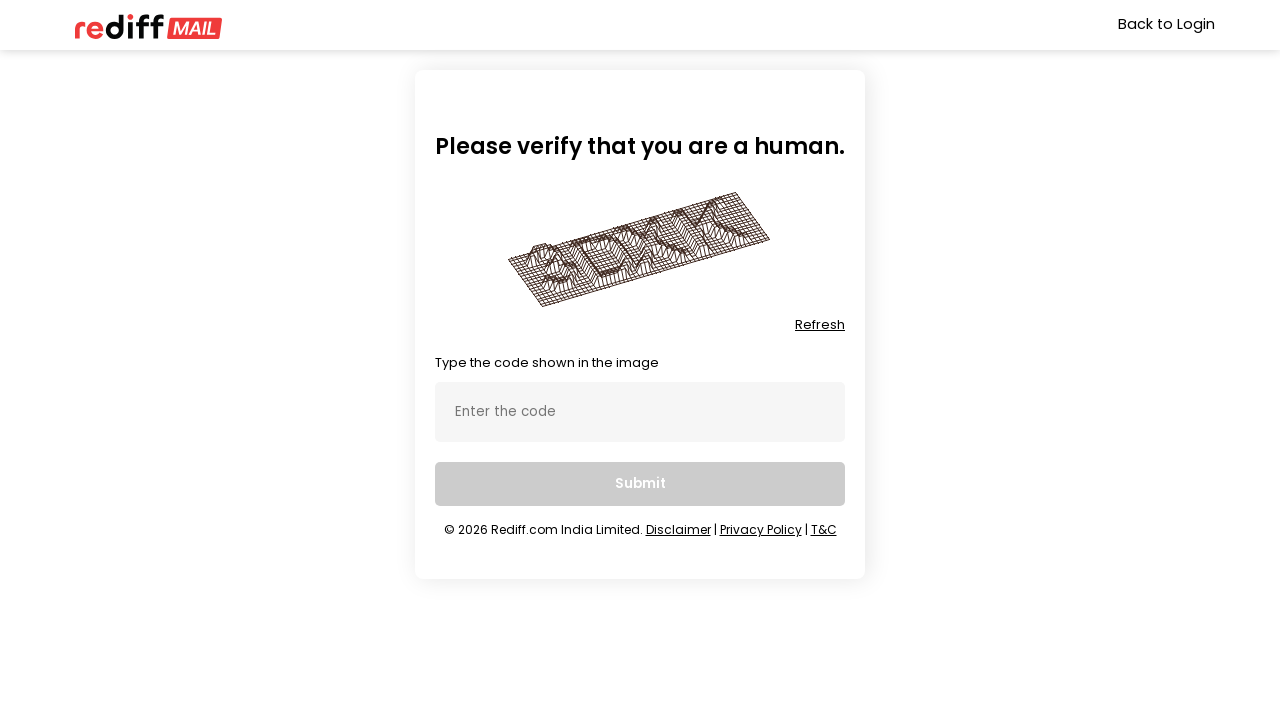